Tests window switching using a list-based approach to manage multiple window handles, verifying titles when switching between windows.

Starting URL: https://the-internet.herokuapp.com/windows

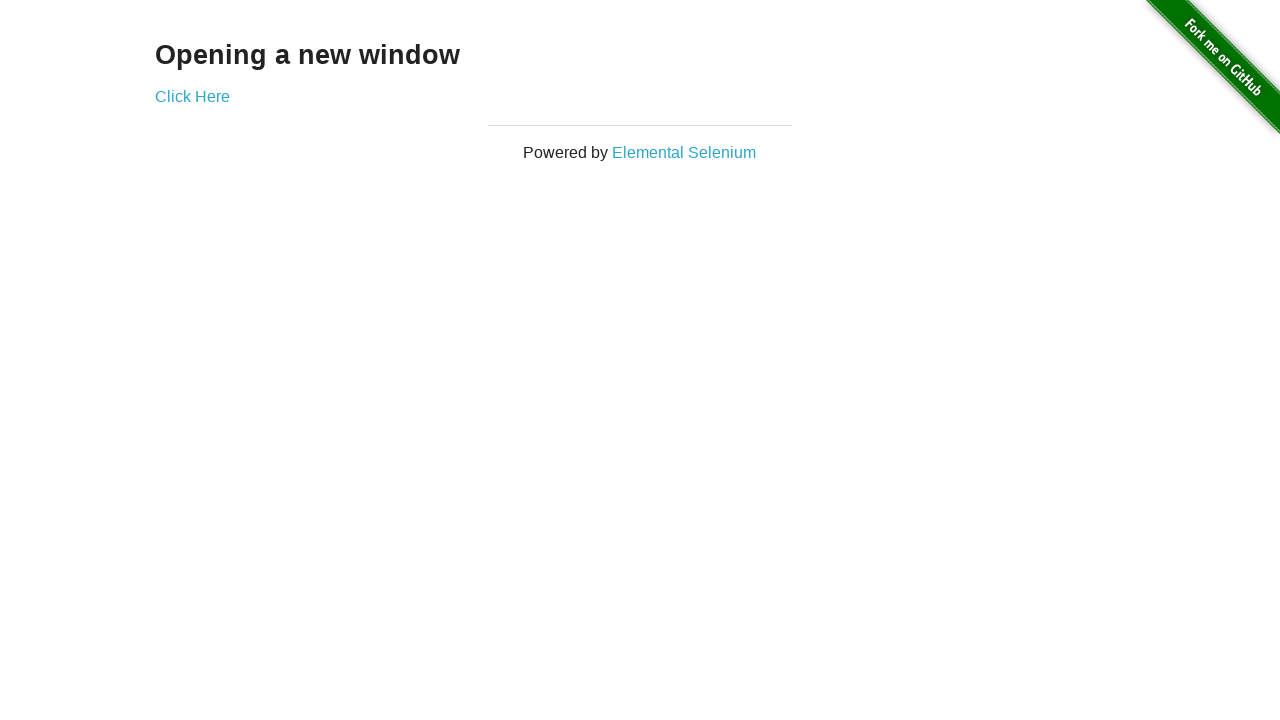

Retrieved heading text from first page
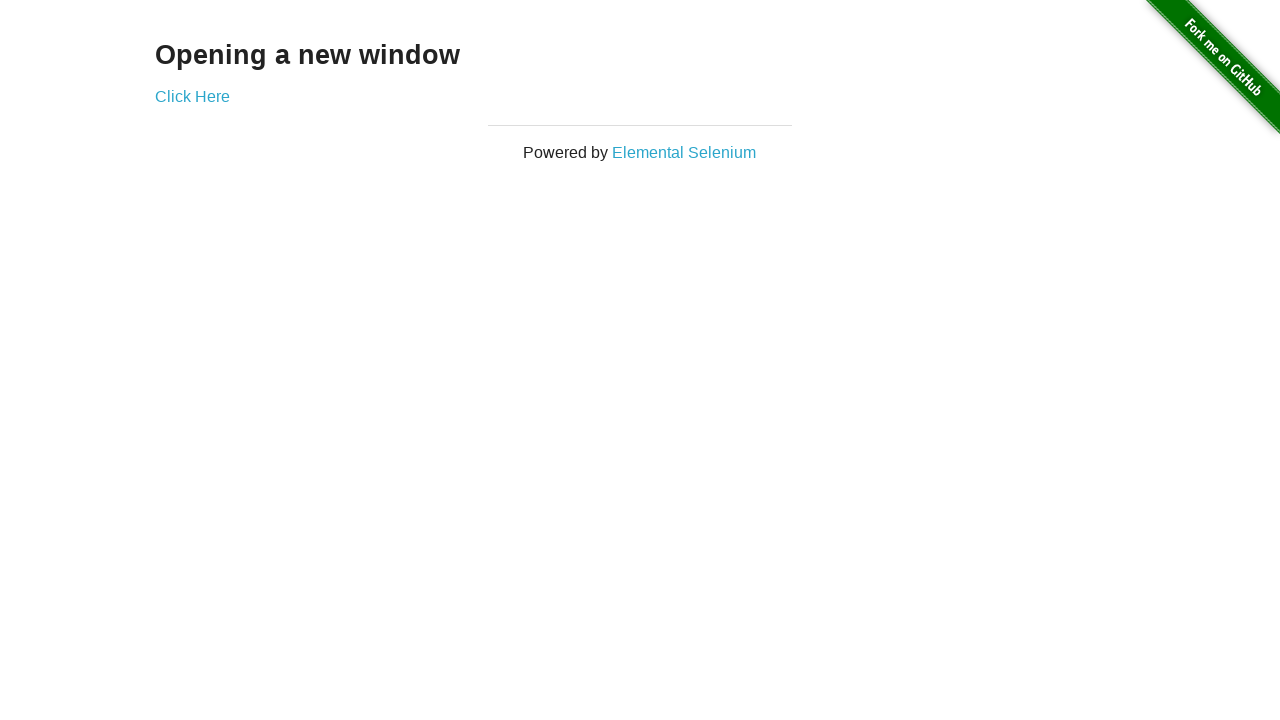

Verified heading text is 'Opening a new window'
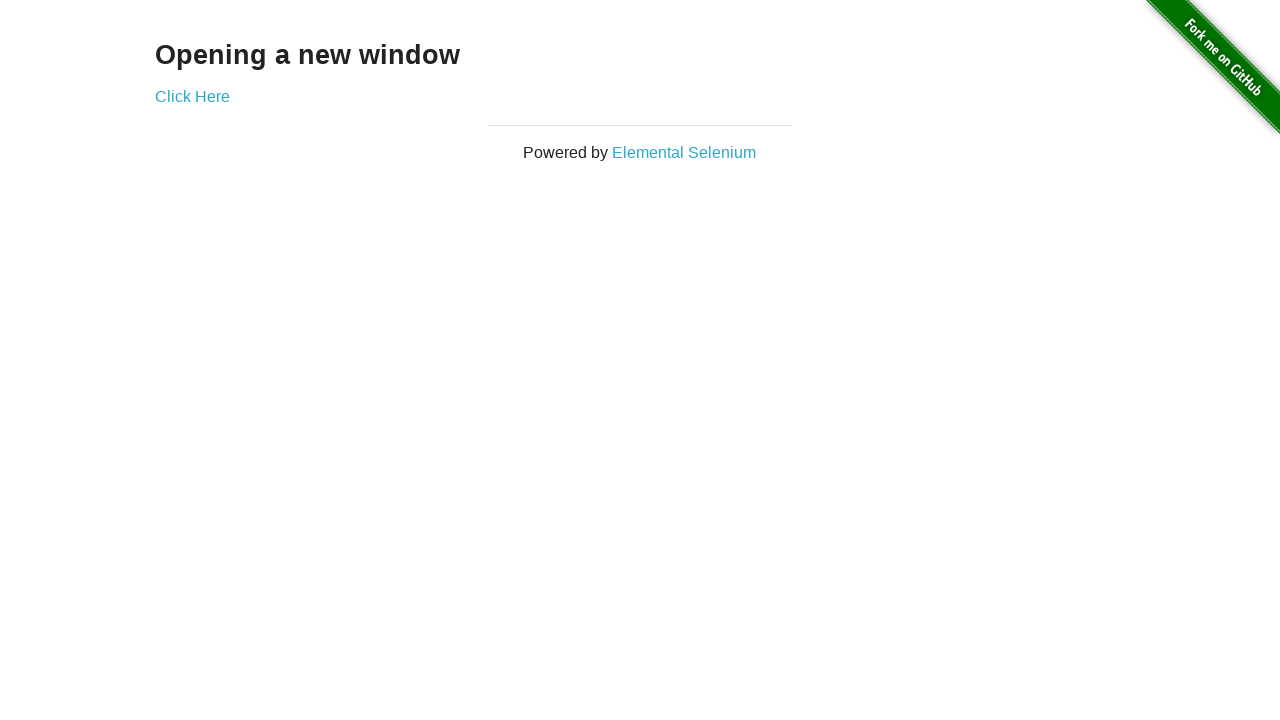

Verified first page title is 'The Internet'
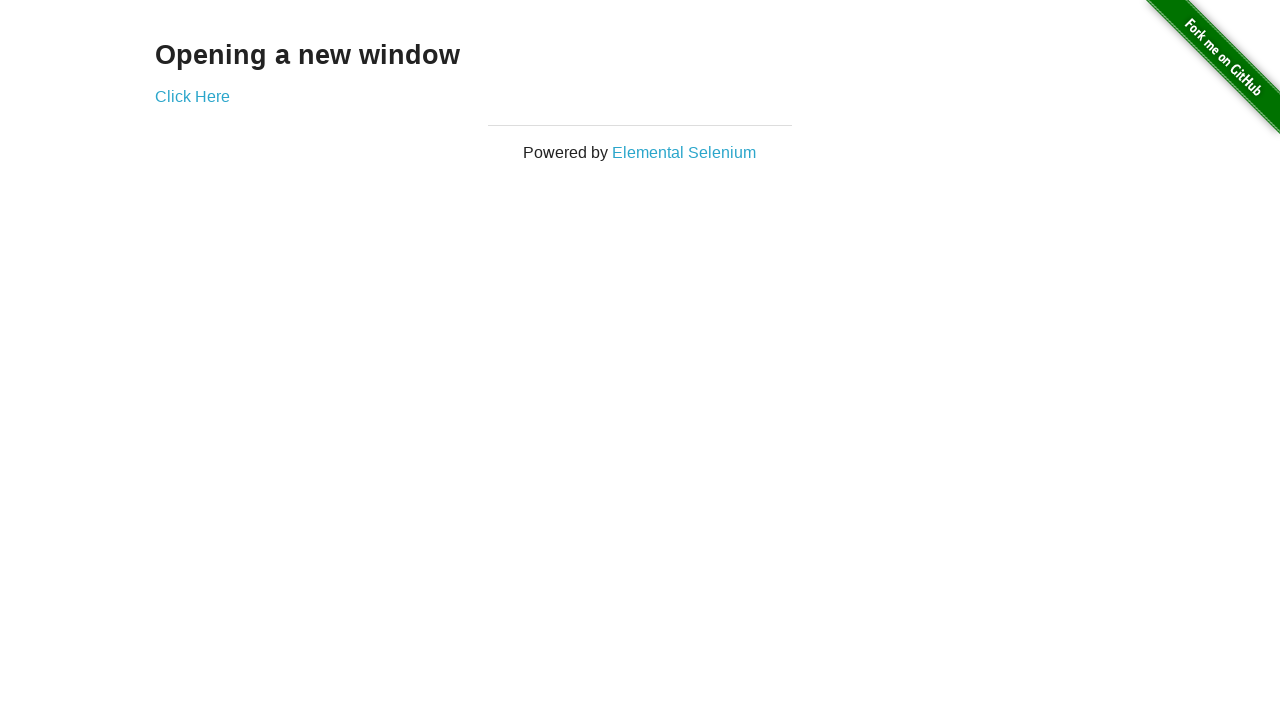

Clicked 'Click Here' button to open new window at (192, 96) on (//a)[2]
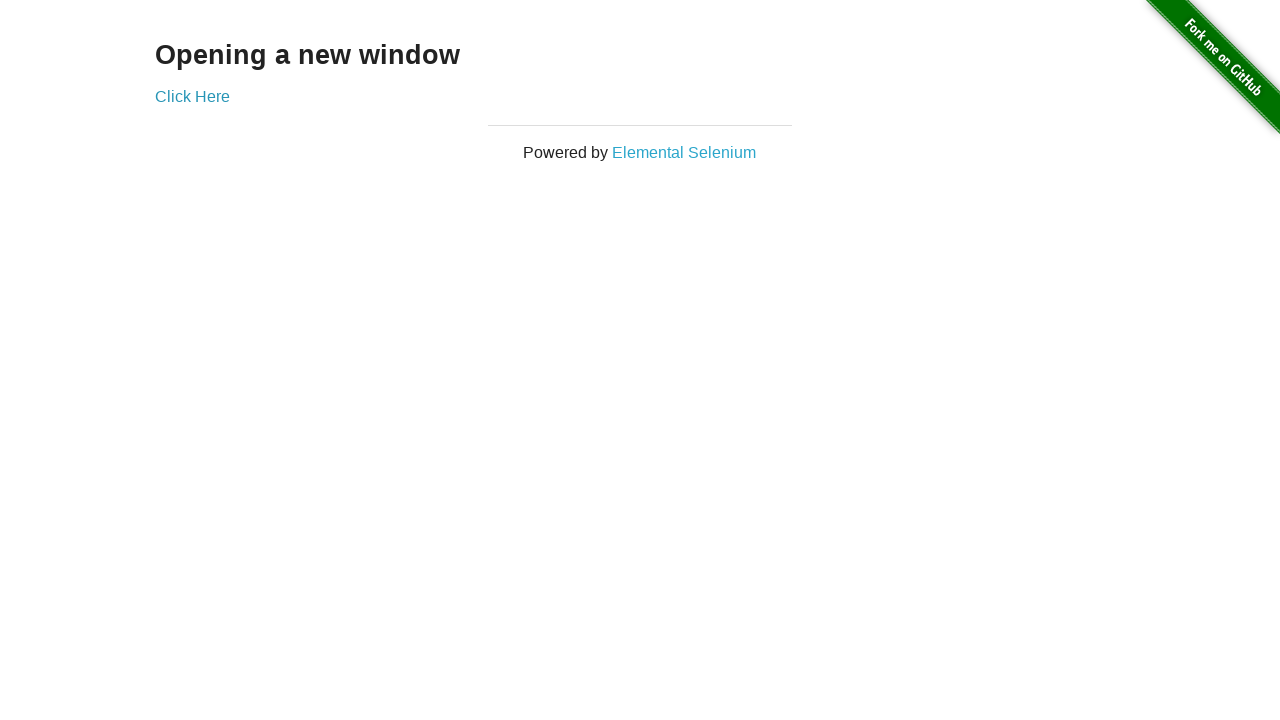

New window opened and page load completed
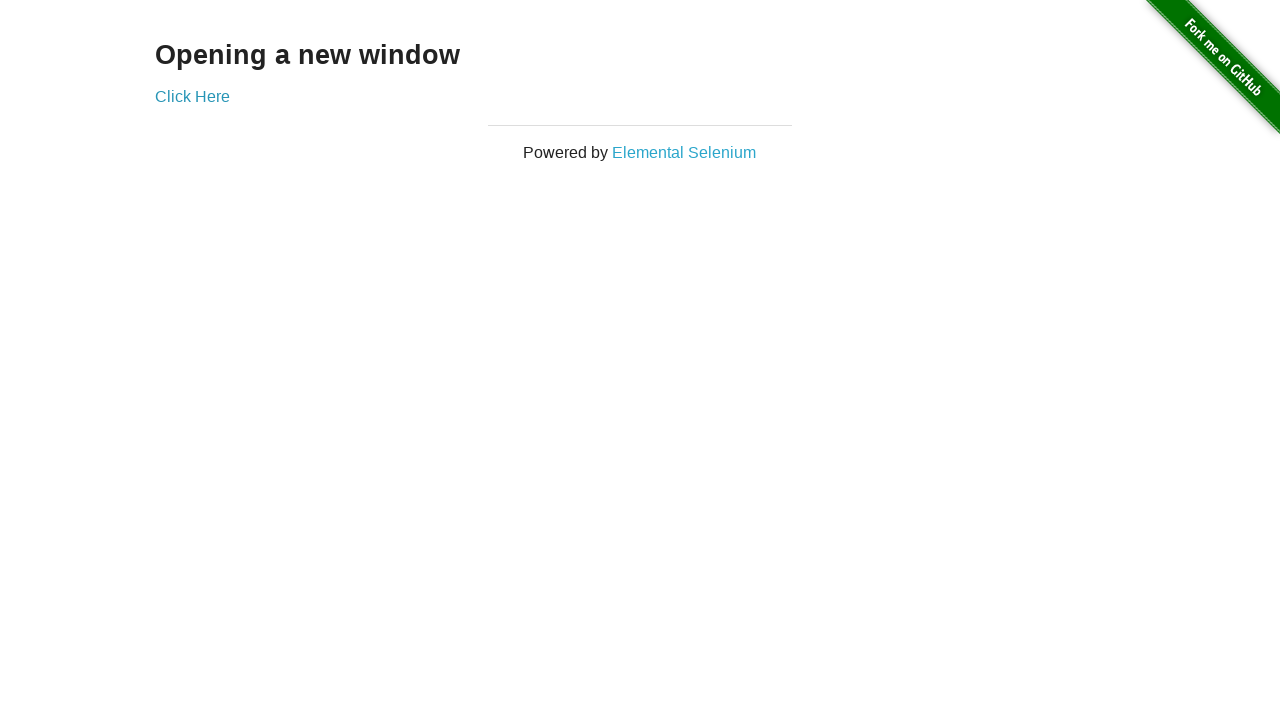

Verified new window title is 'New Window'
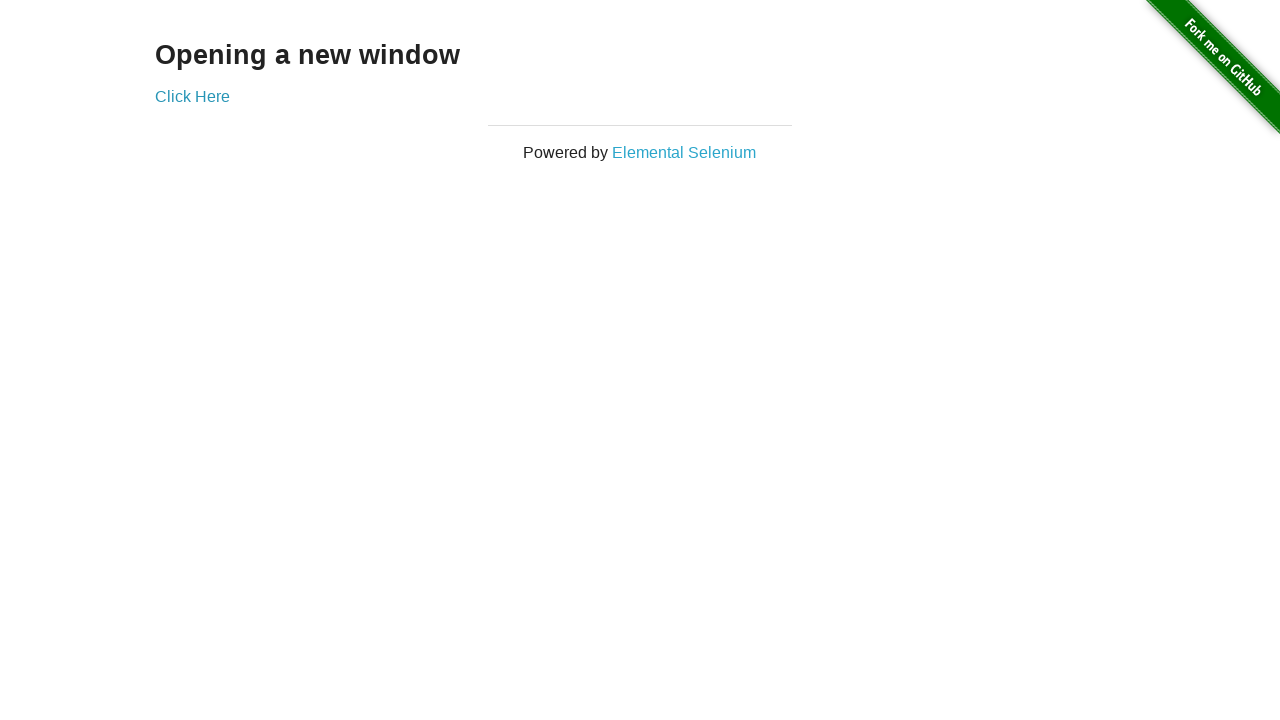

Switched back to first page
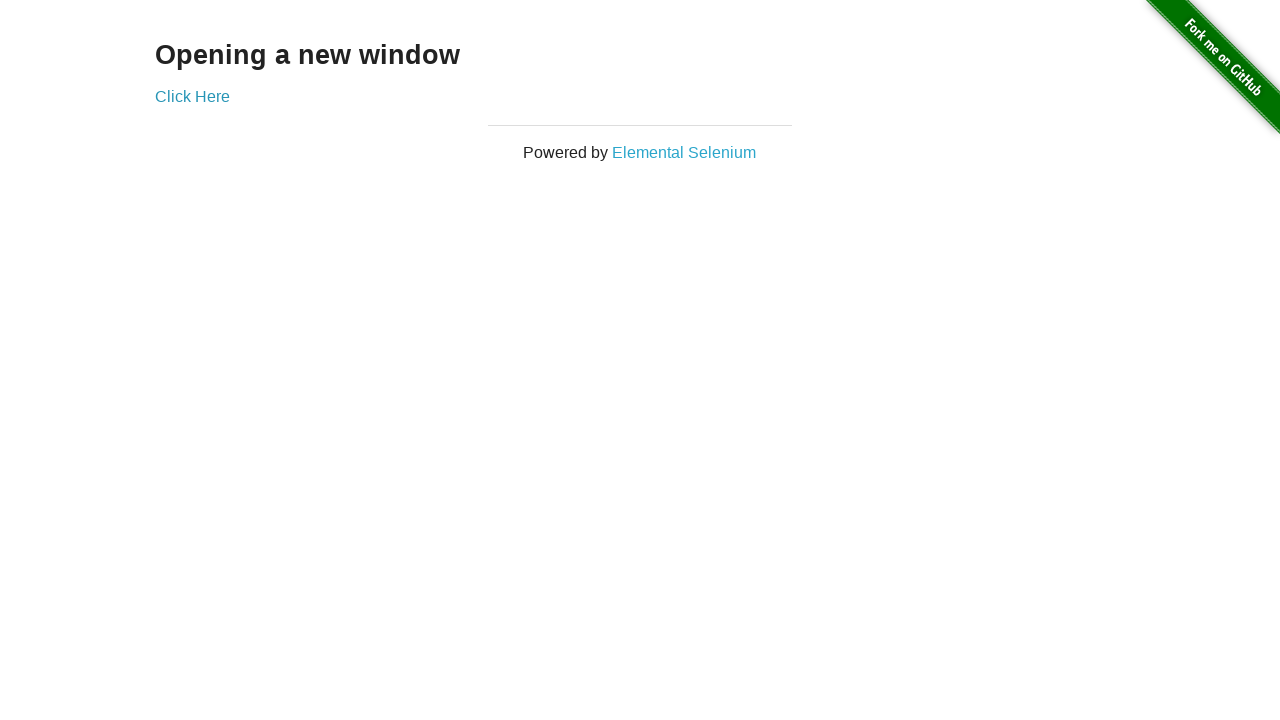

Verified first page title is 'The Internet' after switch
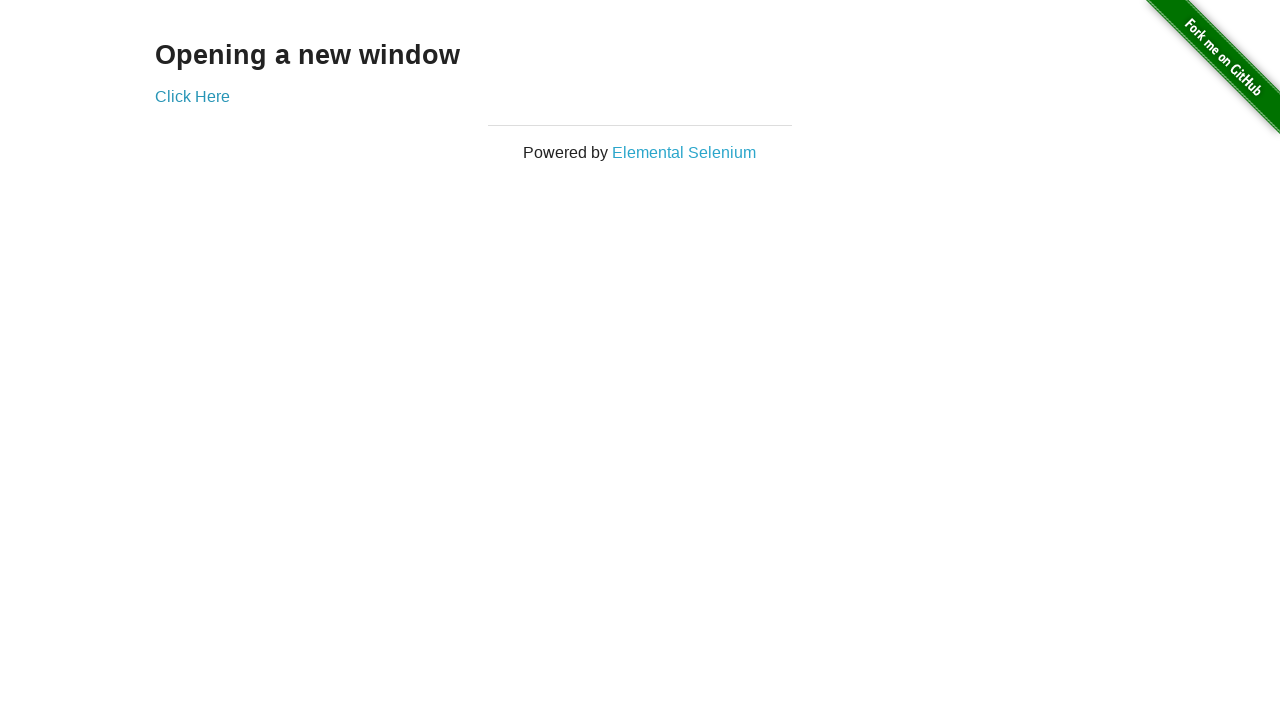

Switched to second page again
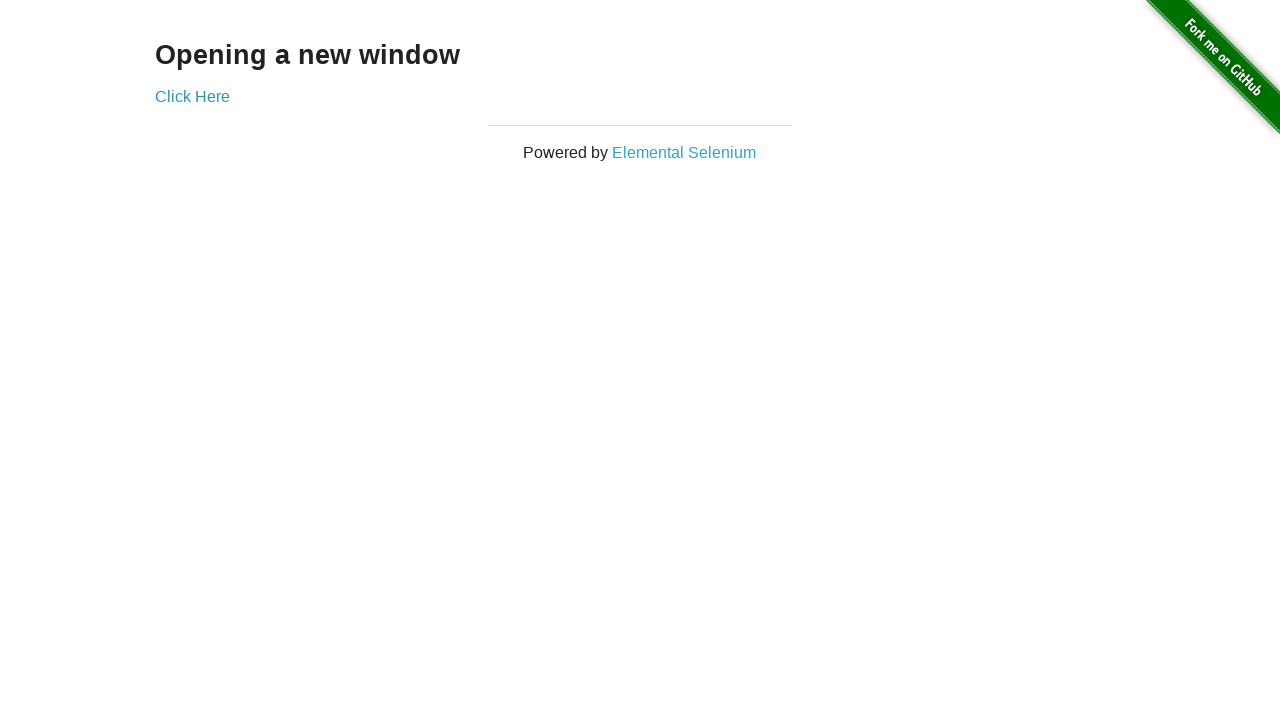

Switched back to first page
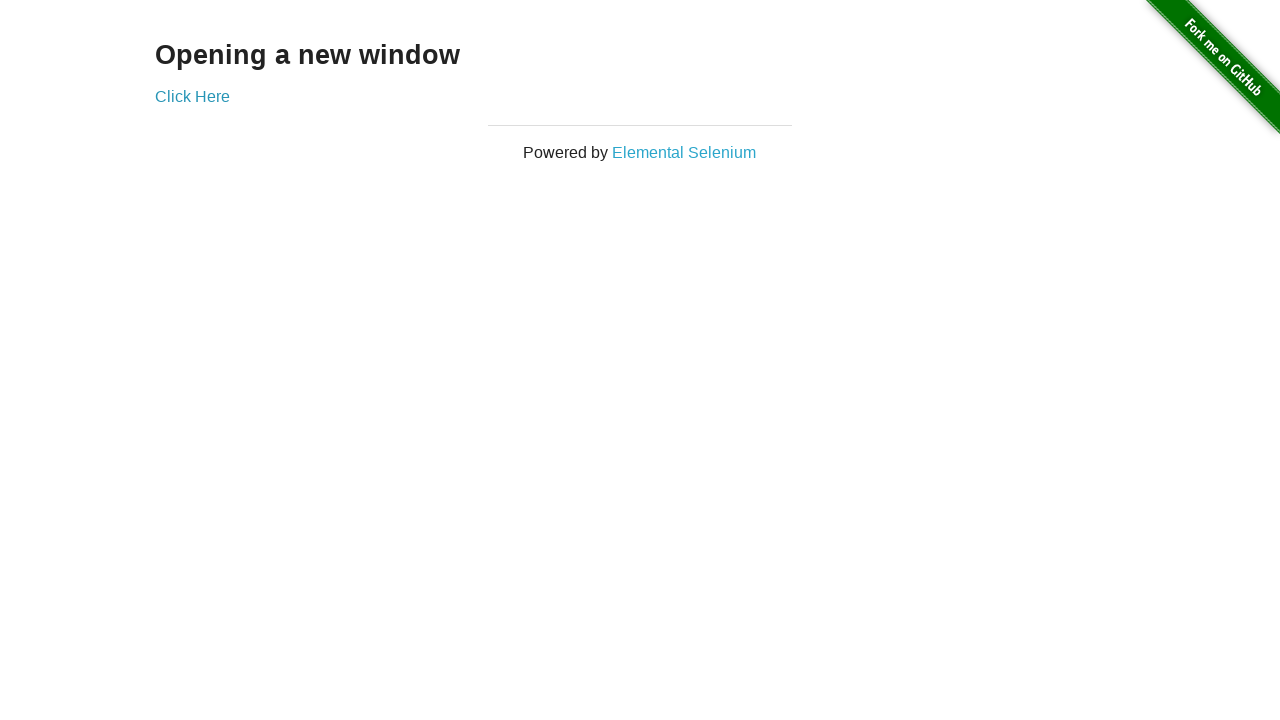

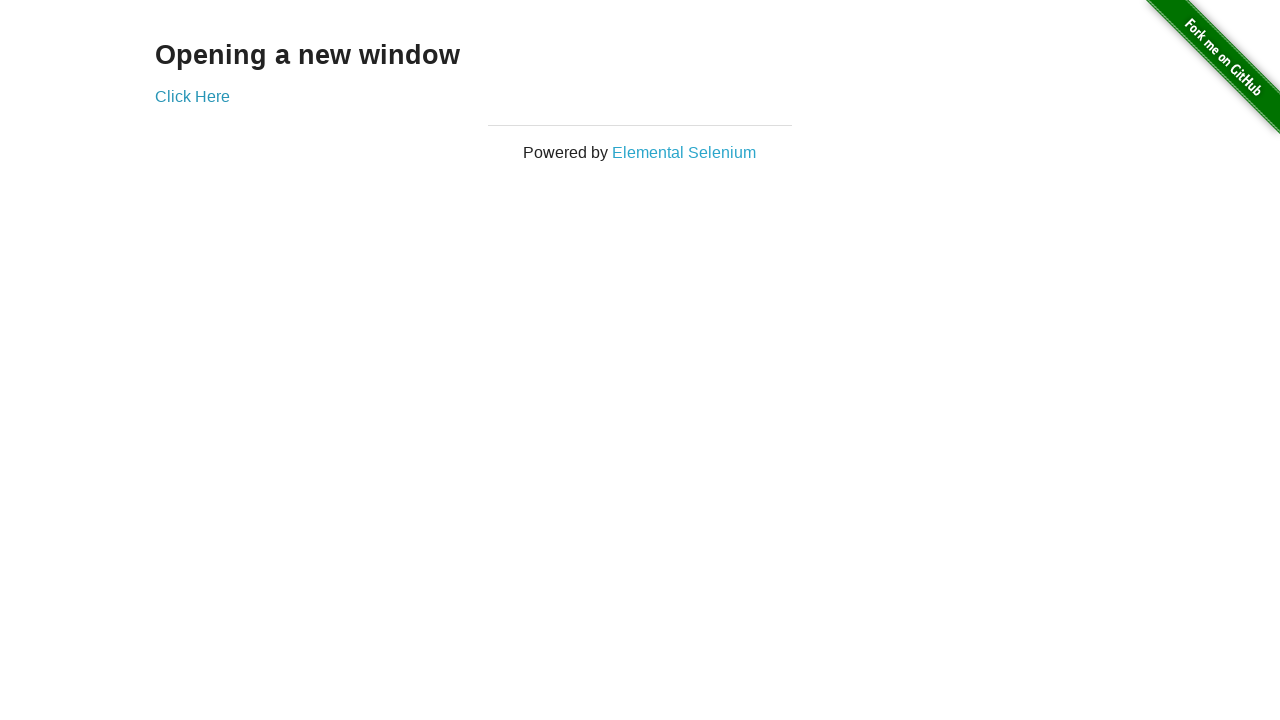